Navigates to the Royal Canin India website homepage

Starting URL: https://www.royalcanin.com/in

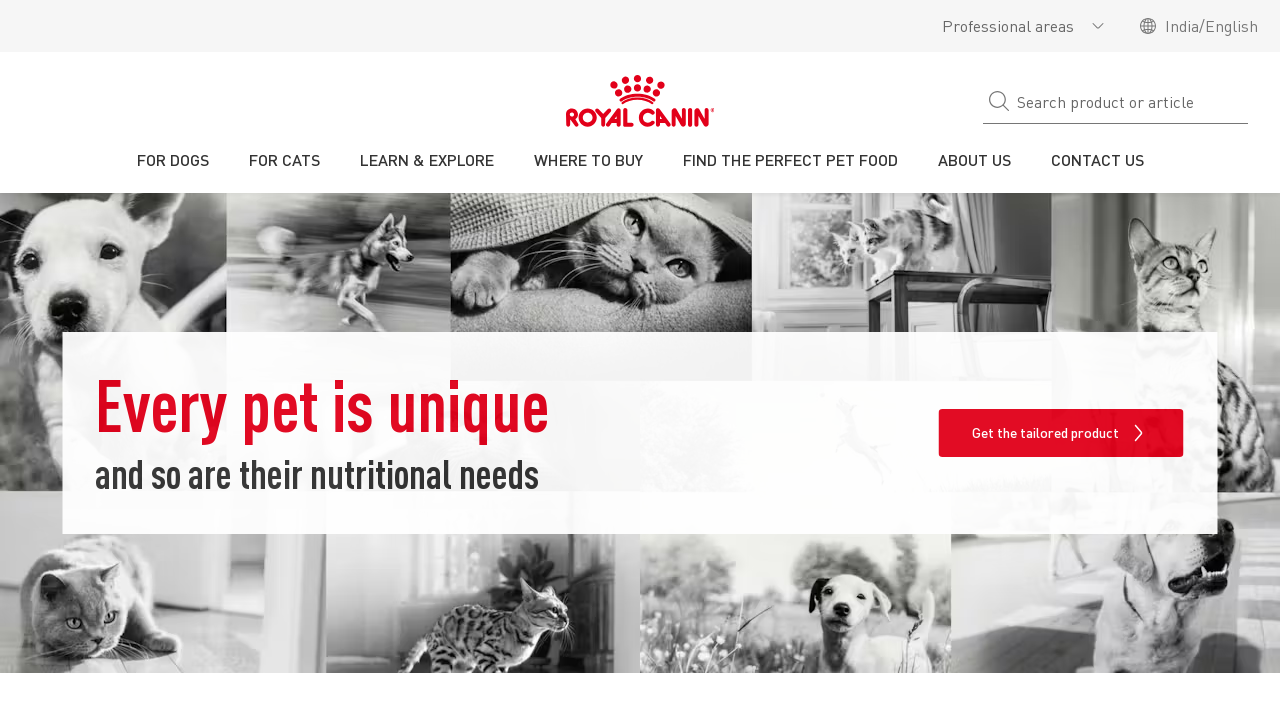

Navigated to Royal Canin India website homepage
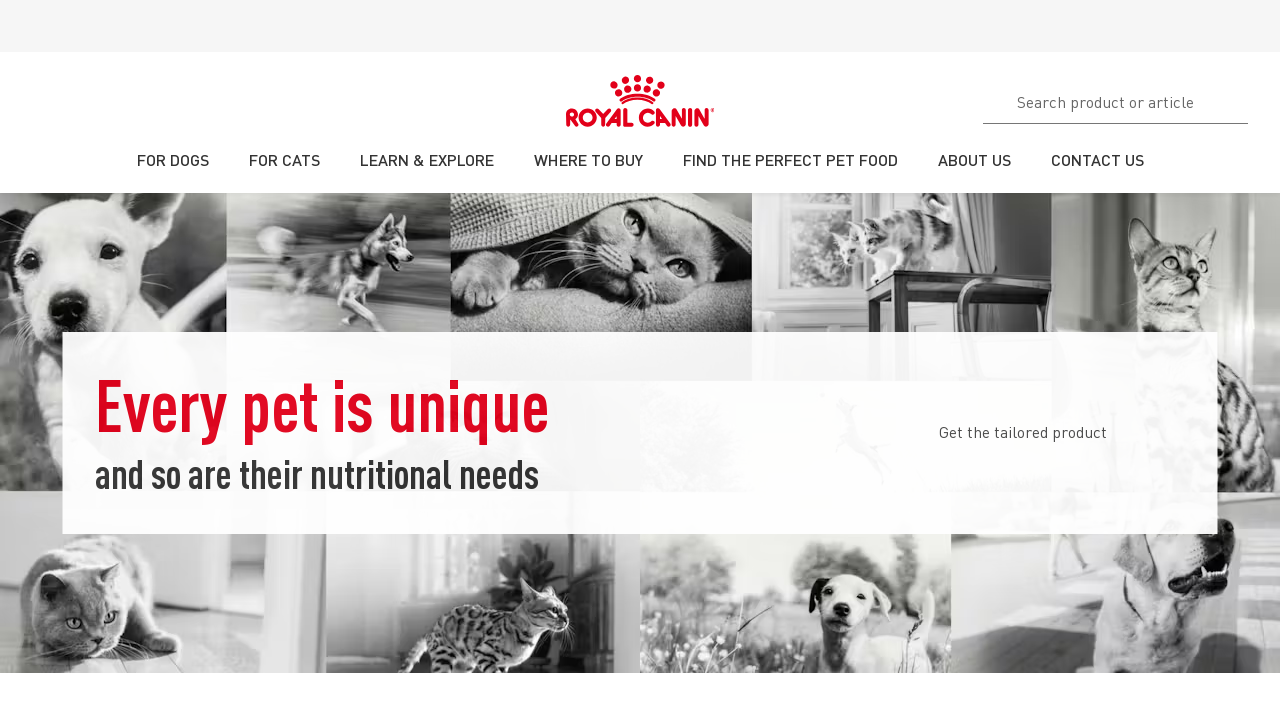

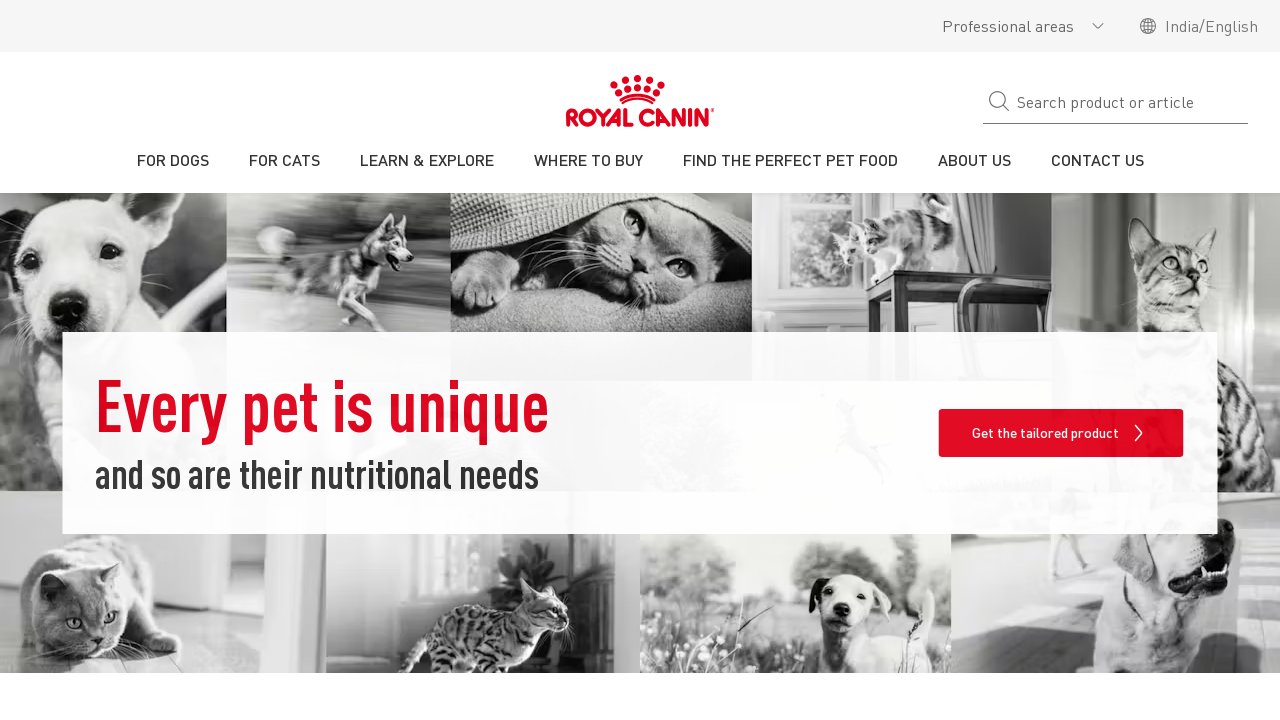